Tests interaction with Shadow DOM elements by locating a shadow root container and filling a username input field within it

Starting URL: https://demoapps.qspiders.com/ui/shadow?sublist=0

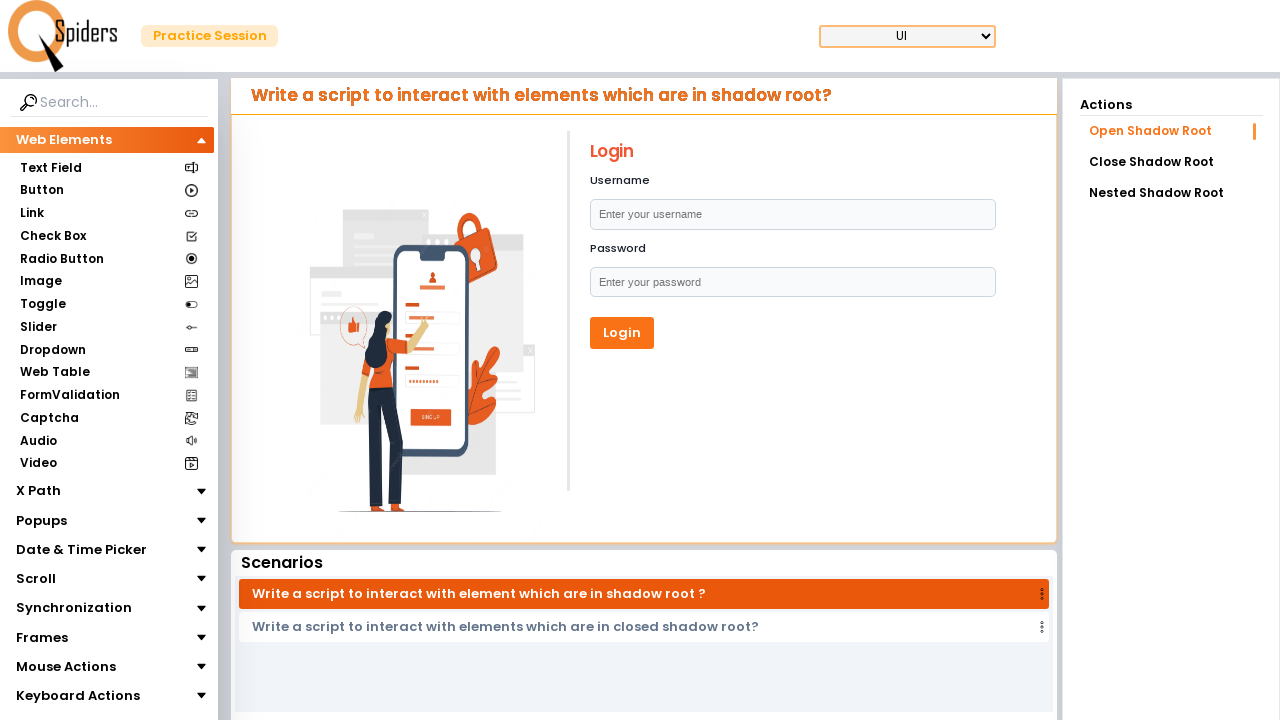

Waited for shadow host element to be visible
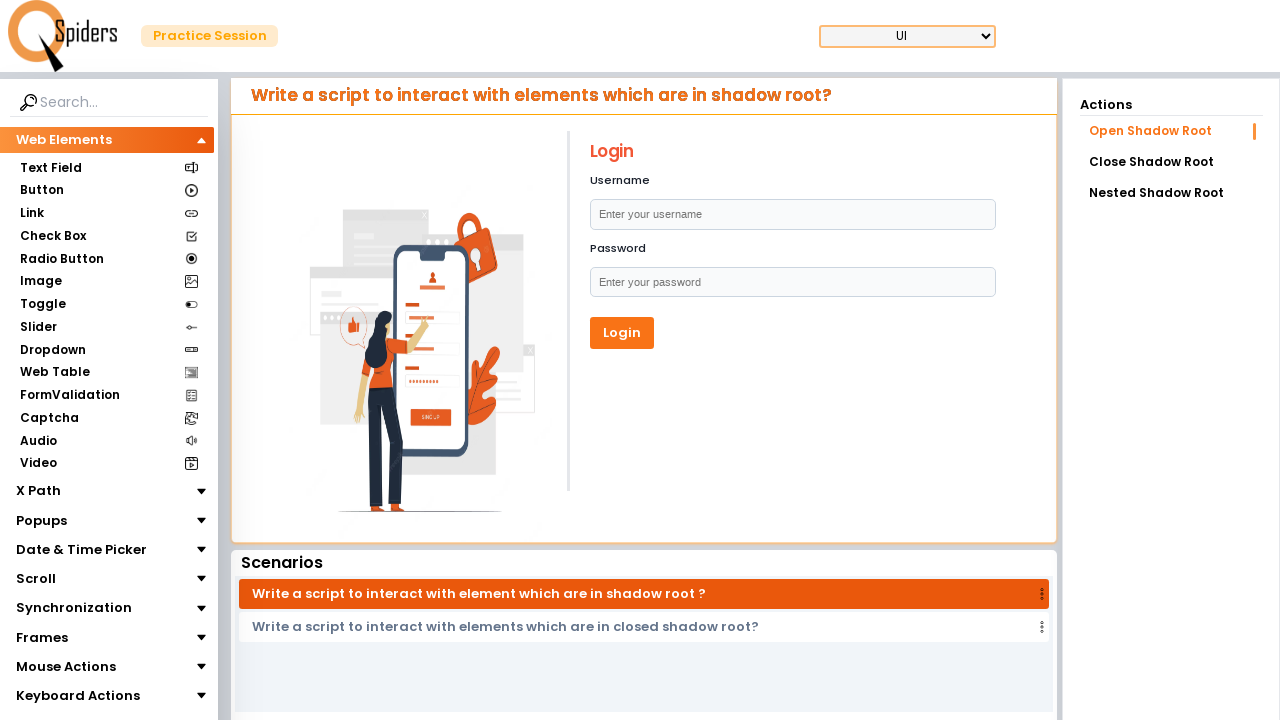

Located shadow root username input field
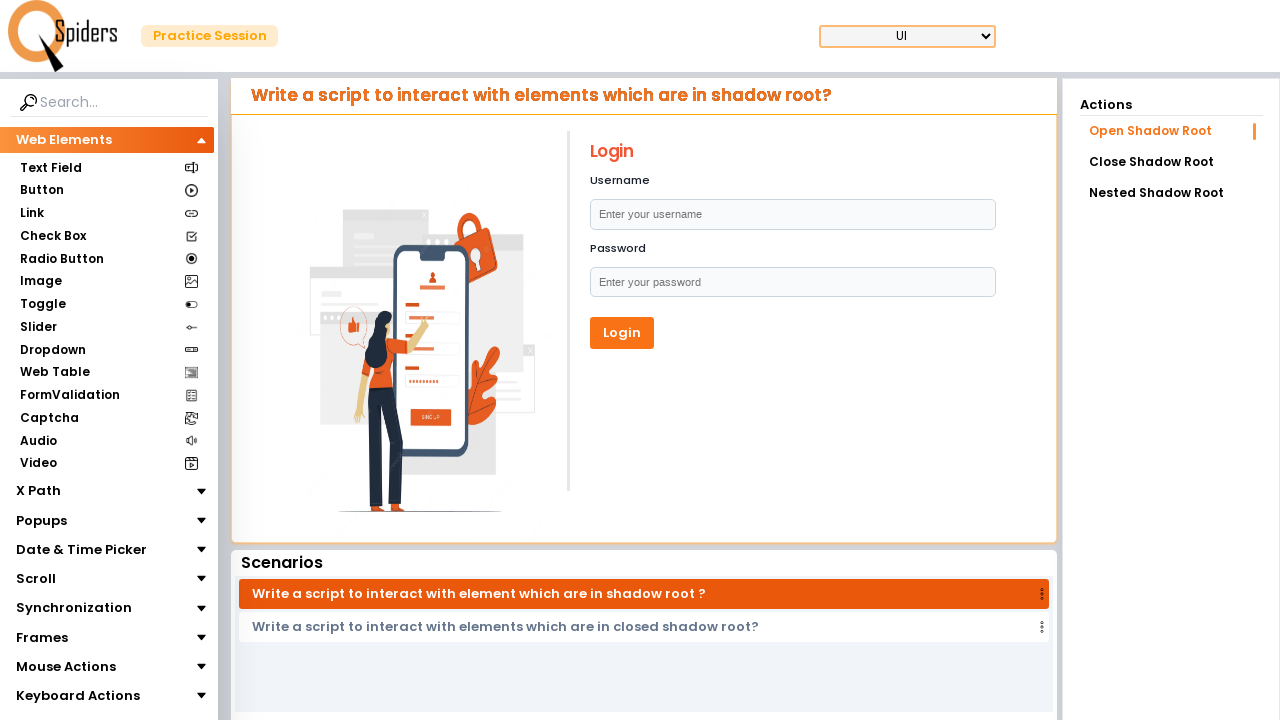

Filled username field with 'ramji' in shadow DOM element on div.my-3 >> nth=0 >> input[placeholder='Enter your username']
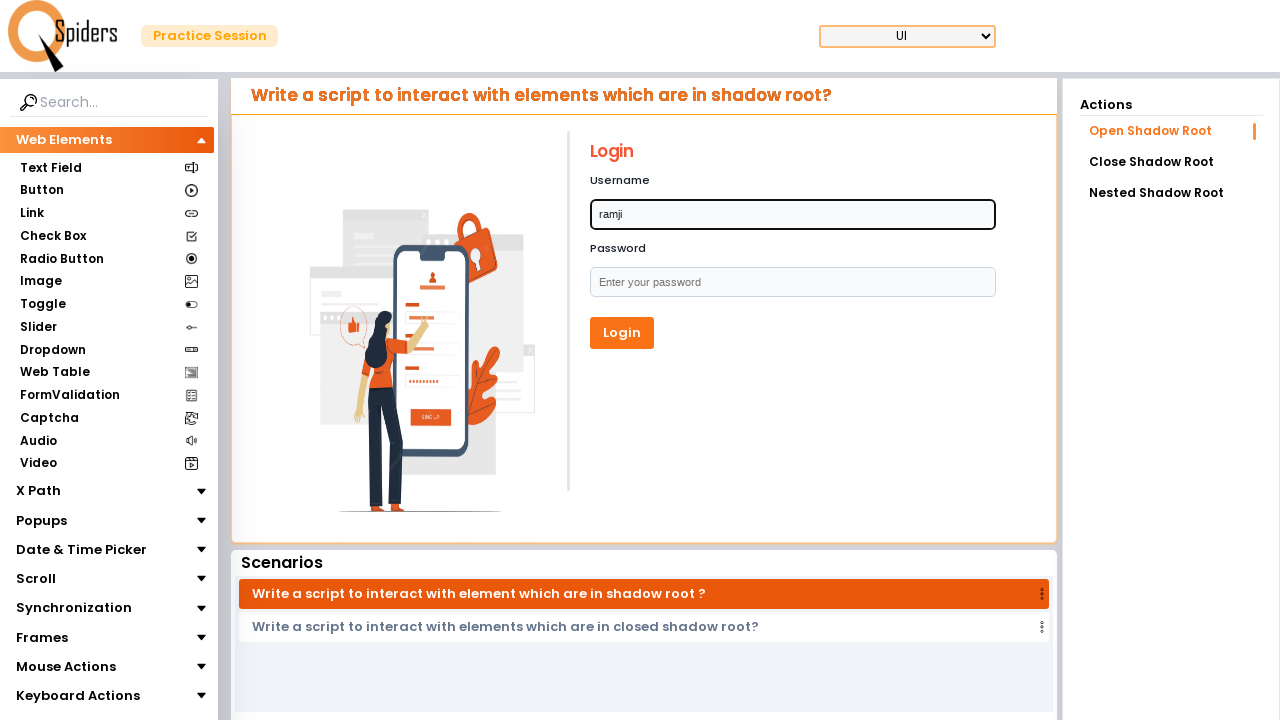

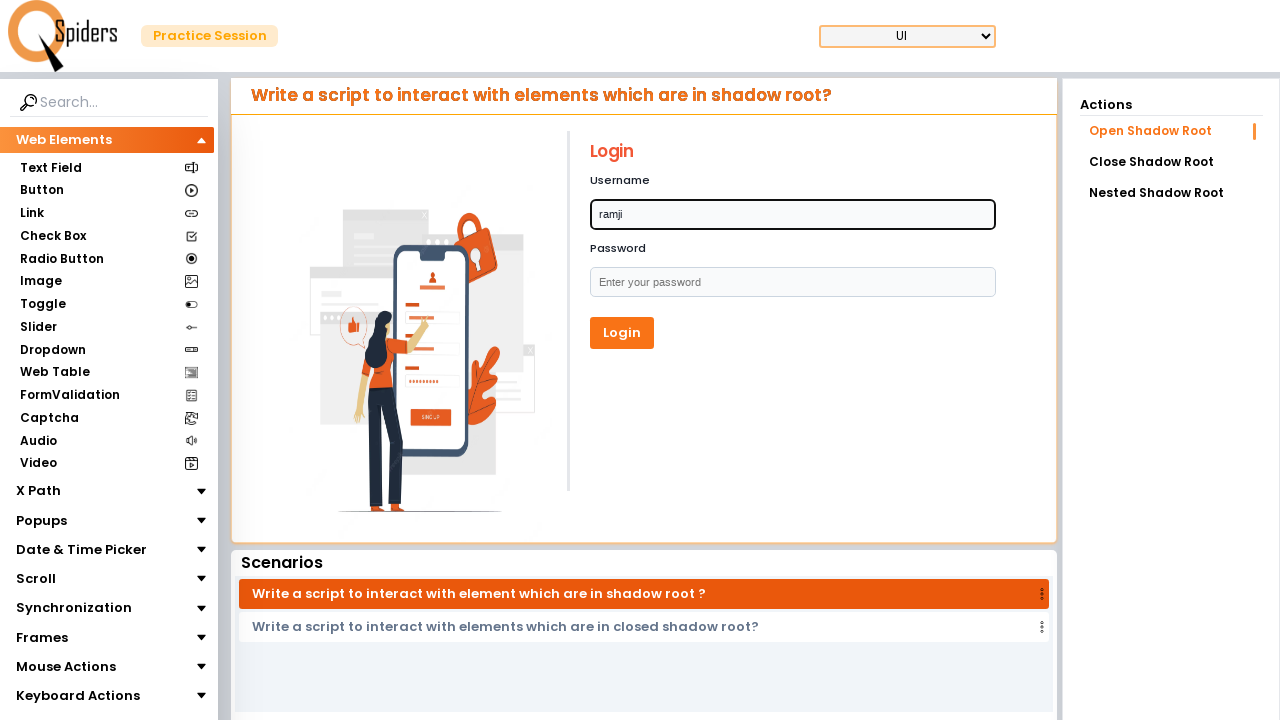